Tests dropdown functionality by selecting Option 2 from the dropdown menu and verifying the selection

Starting URL: https://the-internet.herokuapp.com/dropdown

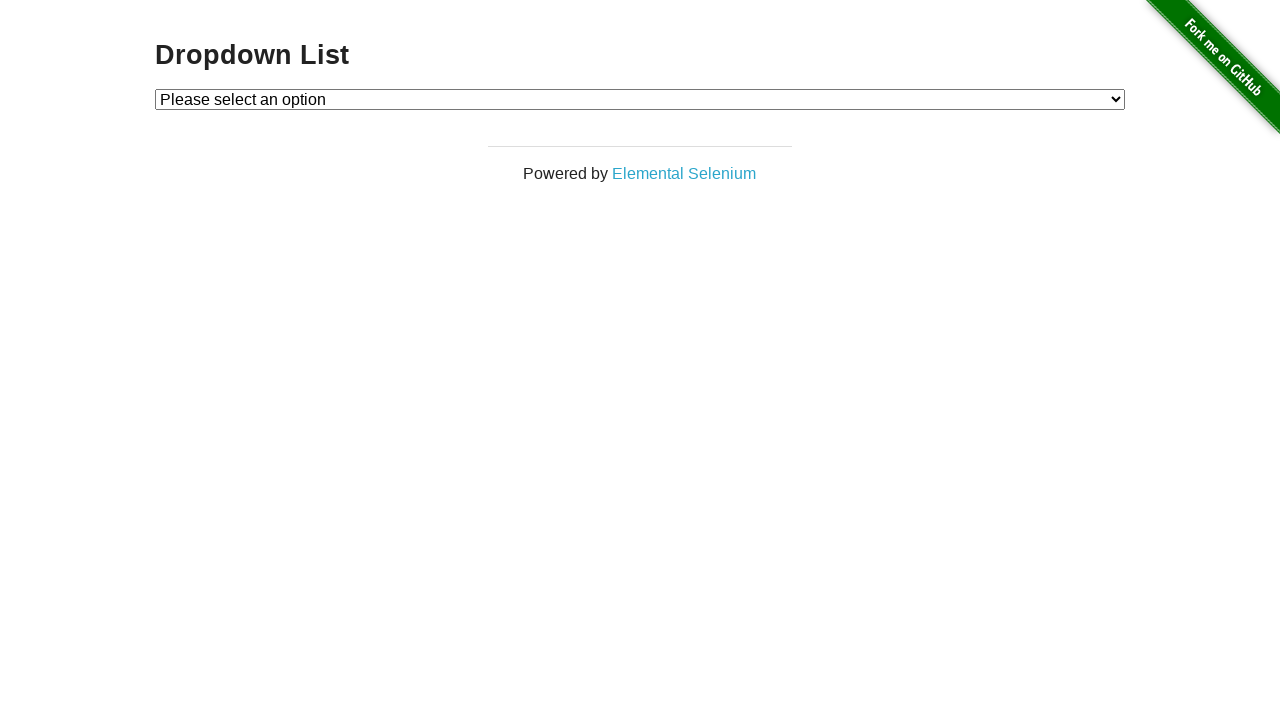

Selected 'Option 2' from the dropdown menu on #dropdown
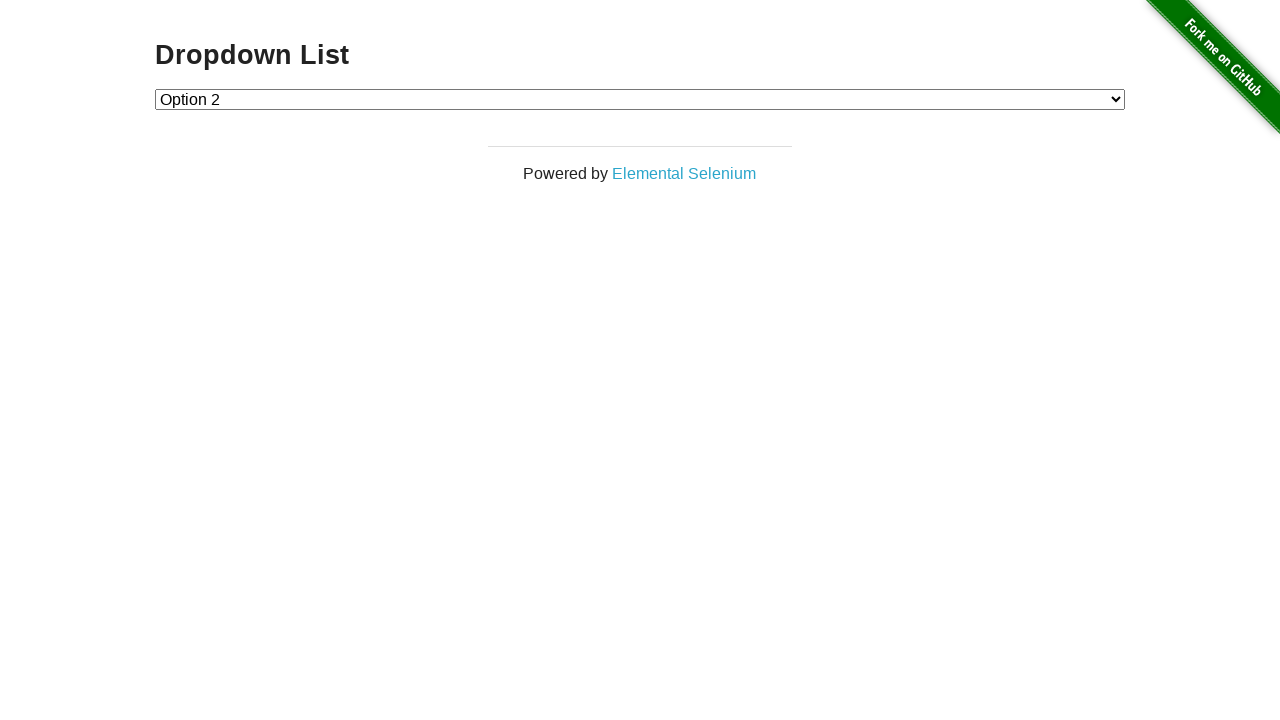

Retrieved the selected dropdown value
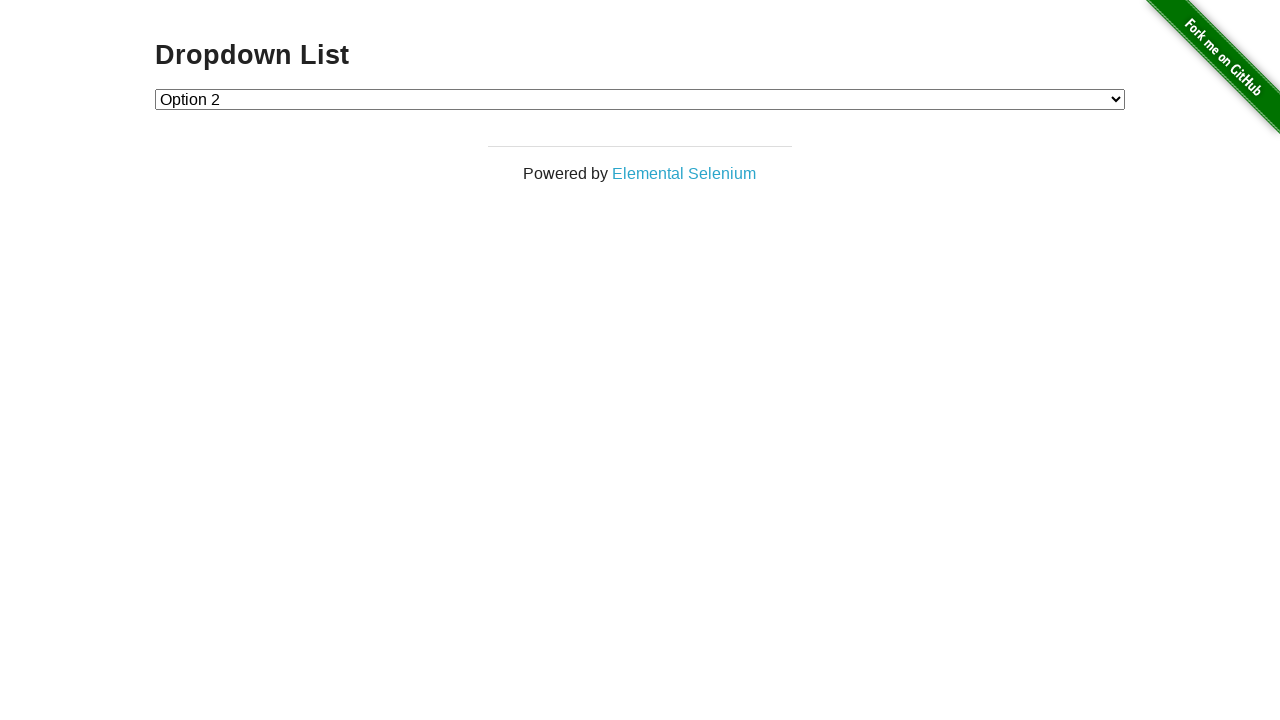

Verified that the selected dropdown value is '2'
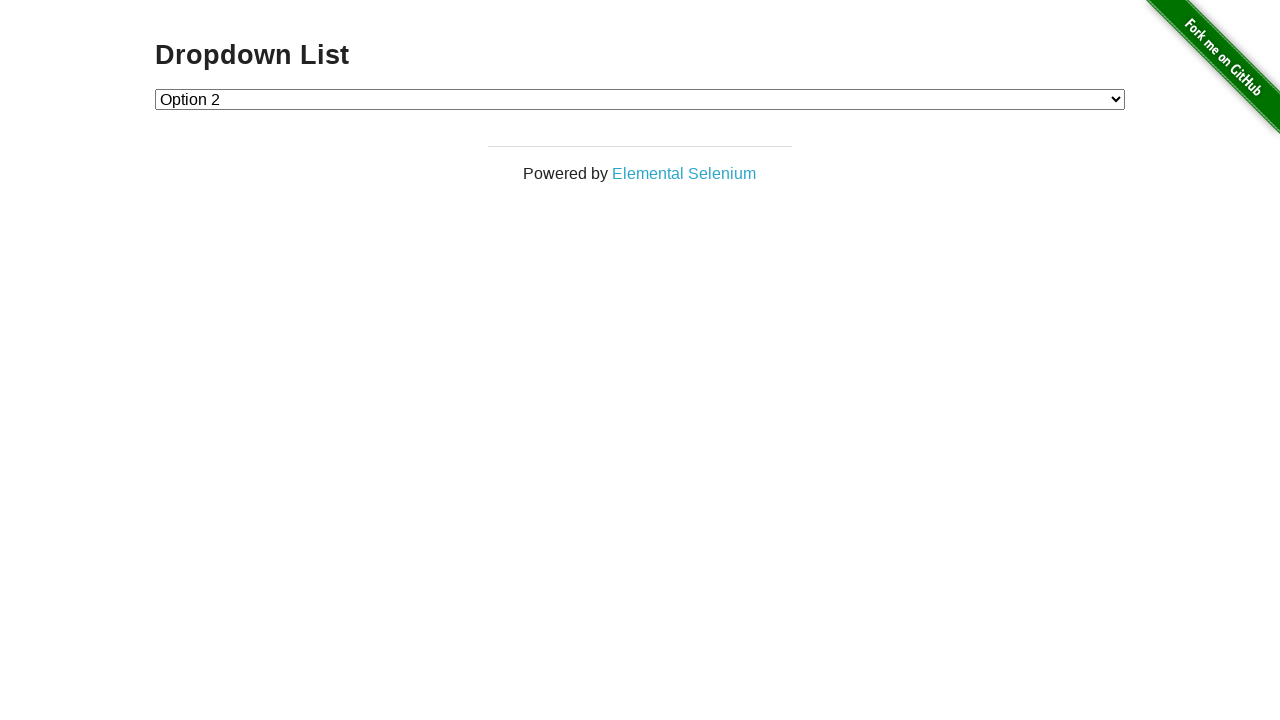

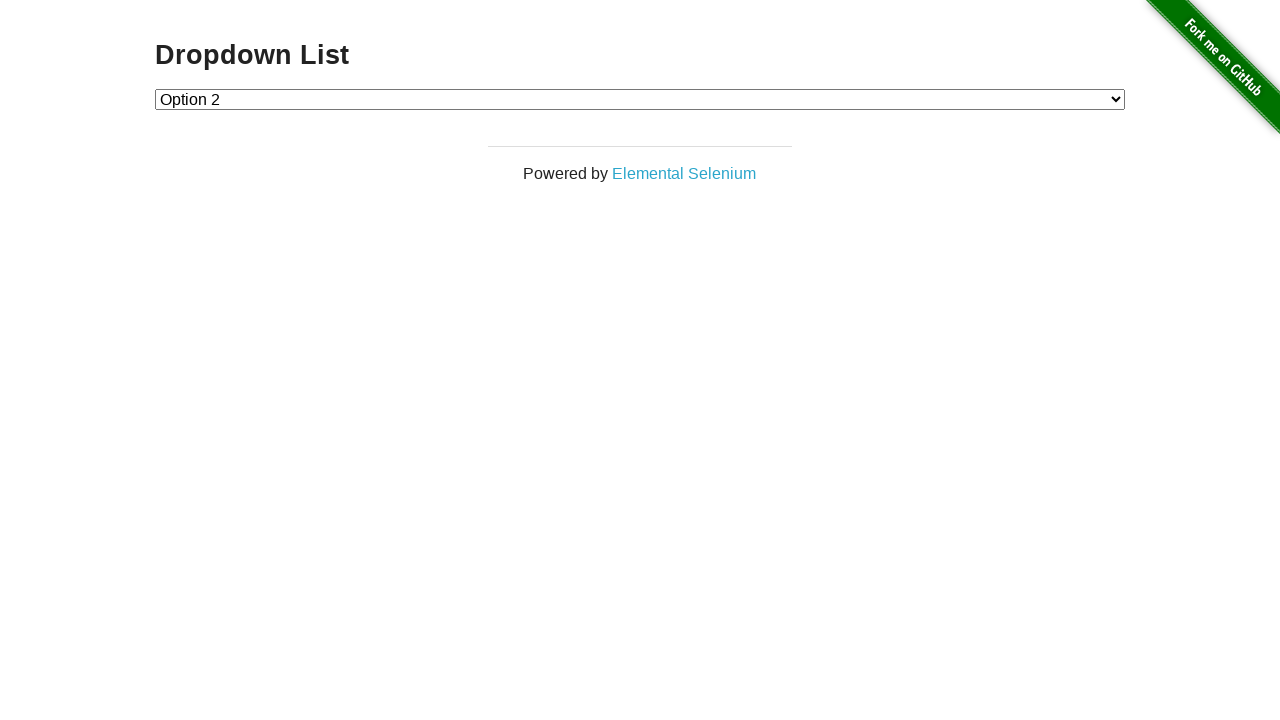